Tests window switching functionality by clicking a link that opens a new window, switching to it to verify content, then switching back to the parent window

Starting URL: http://the-internet.herokuapp.com/

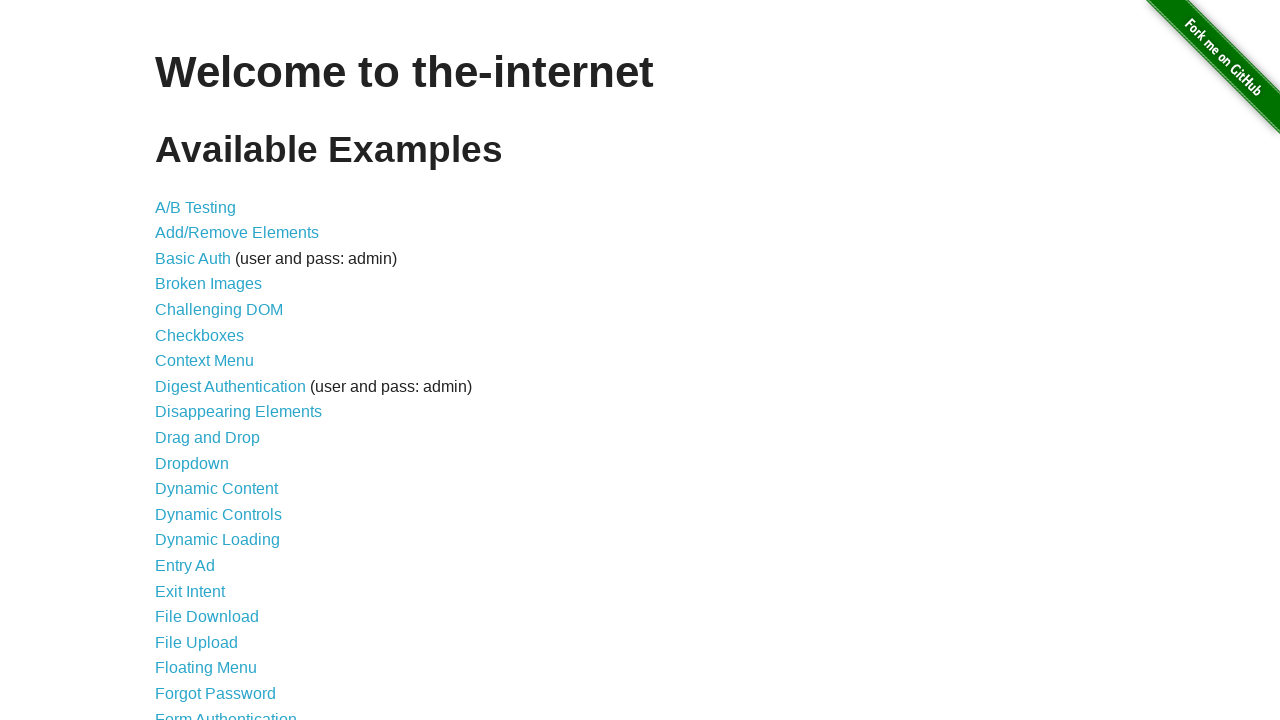

Clicked on Multiple Windows link at (218, 369) on xpath=//li/a[contains(text(),'Multiple Windows')]
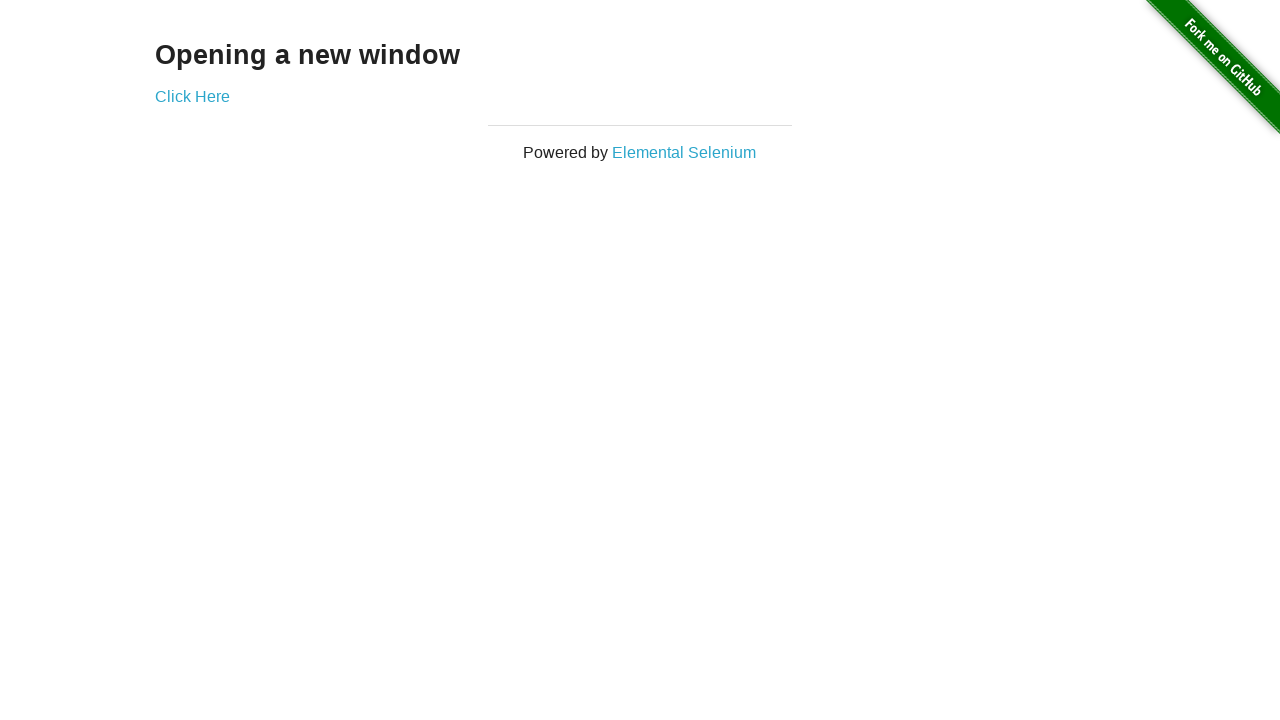

Clicked link that opened a new window at (192, 96) on xpath=//div[@class='example']/a
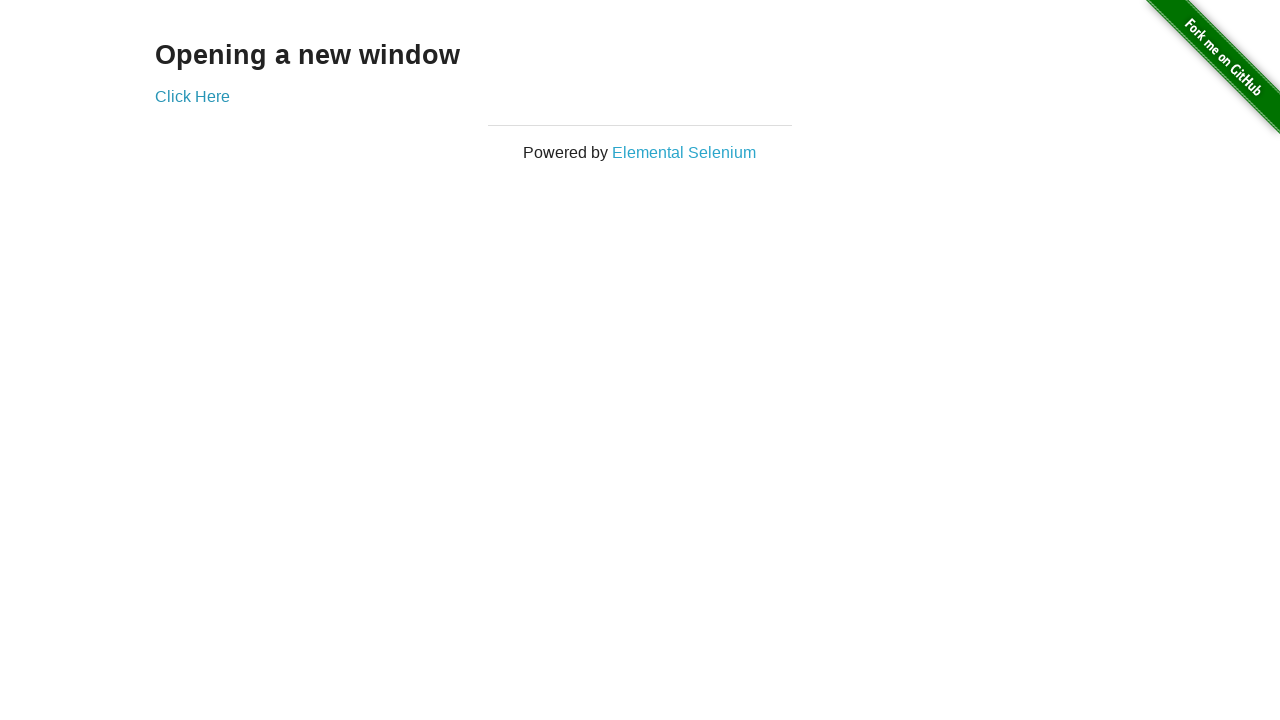

New window loaded completely
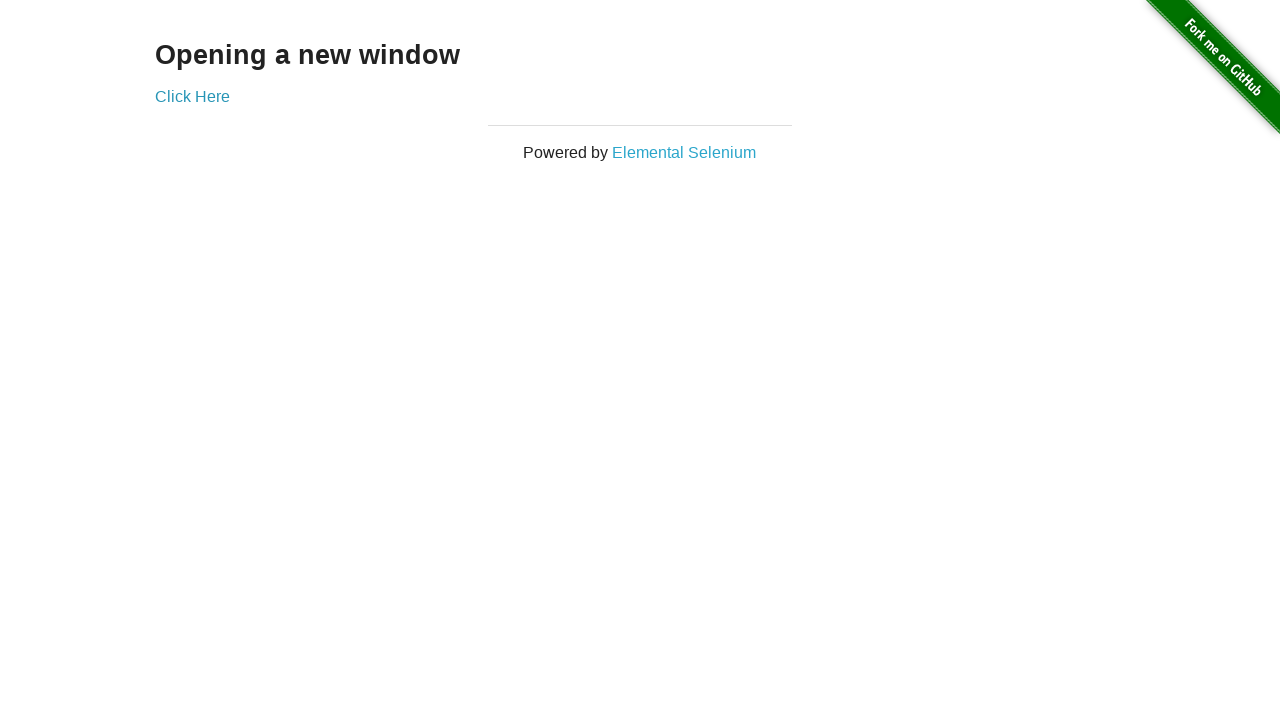

Retrieved child window content: New Window
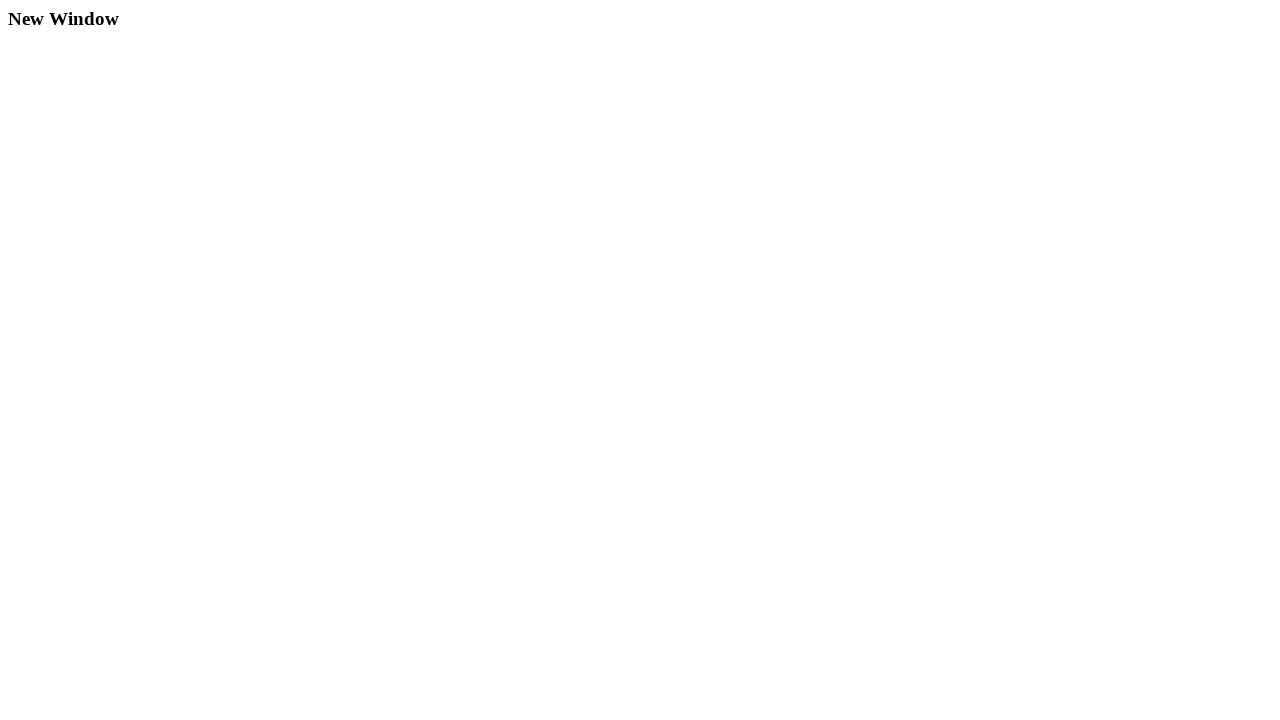

Retrieved parent window content: Opening a new window
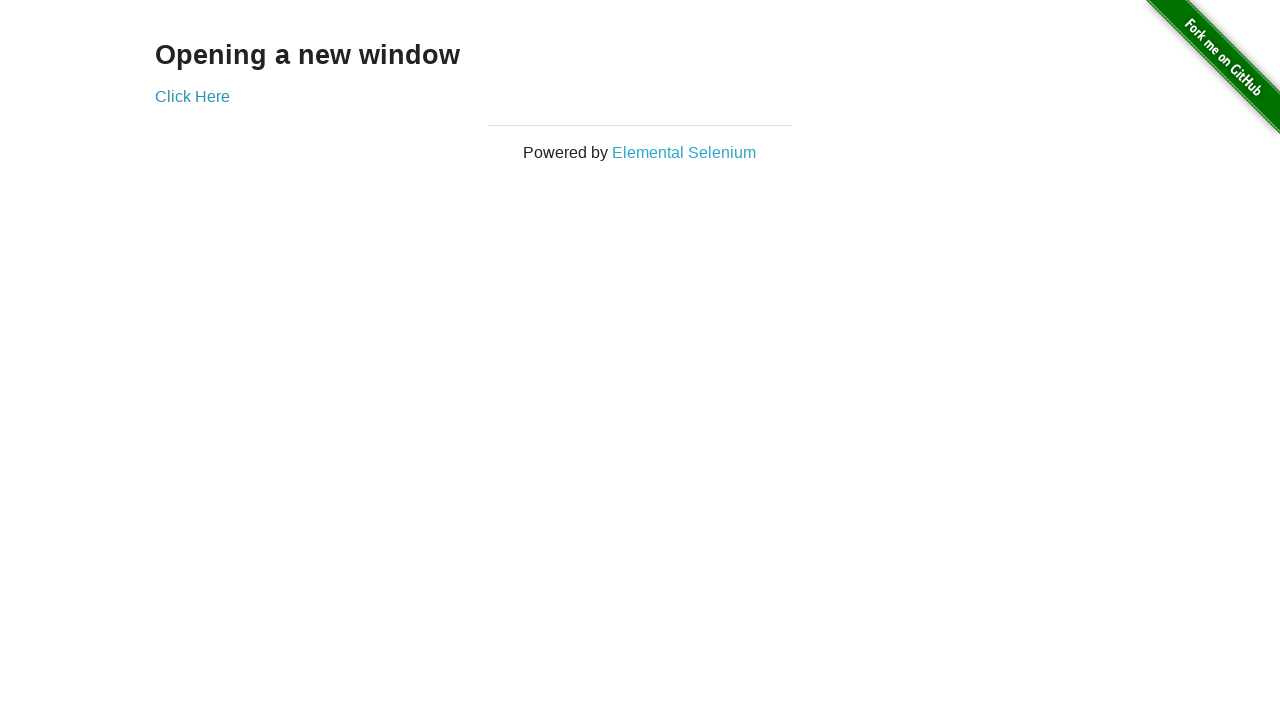

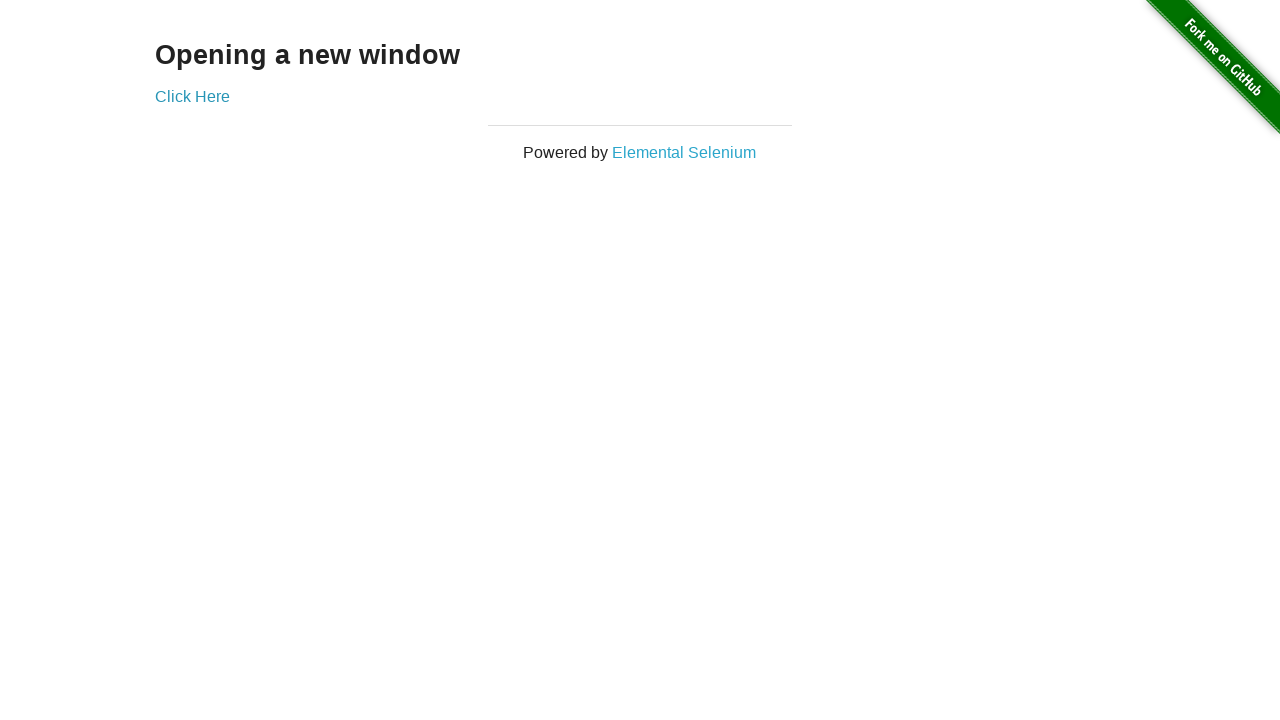